Searches for broccoli and clicks the increment button twice to set quantity to 3

Starting URL: https://rahulshettyacademy.com/seleniumPractise/#/

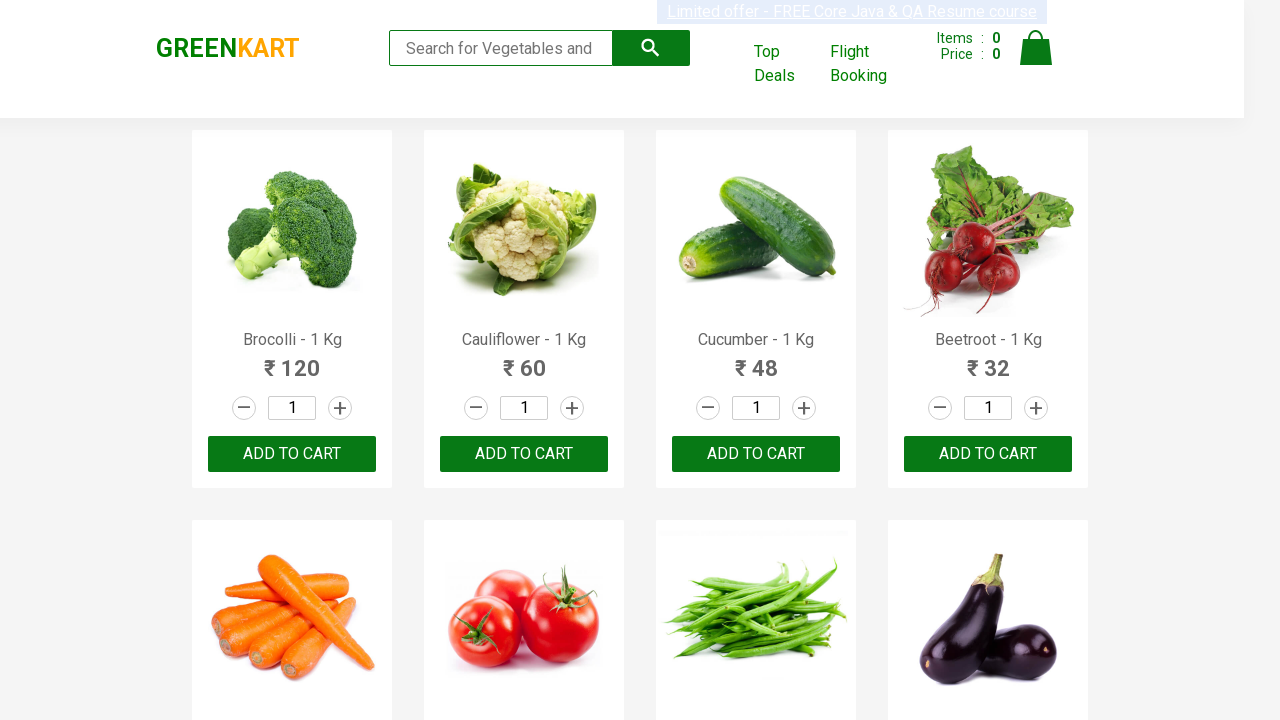

Filled search field with 'brocolli' on .search-keyword
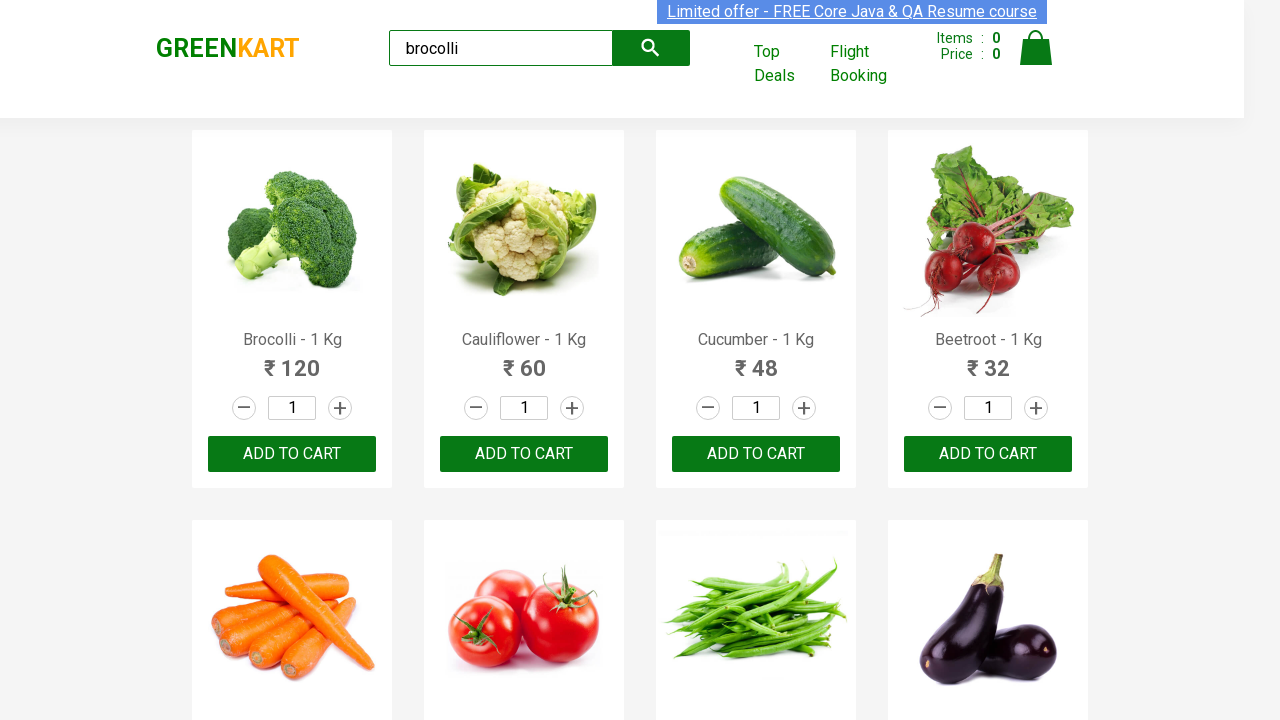

Clicked increment button (first time) at (340, 408) on .increment
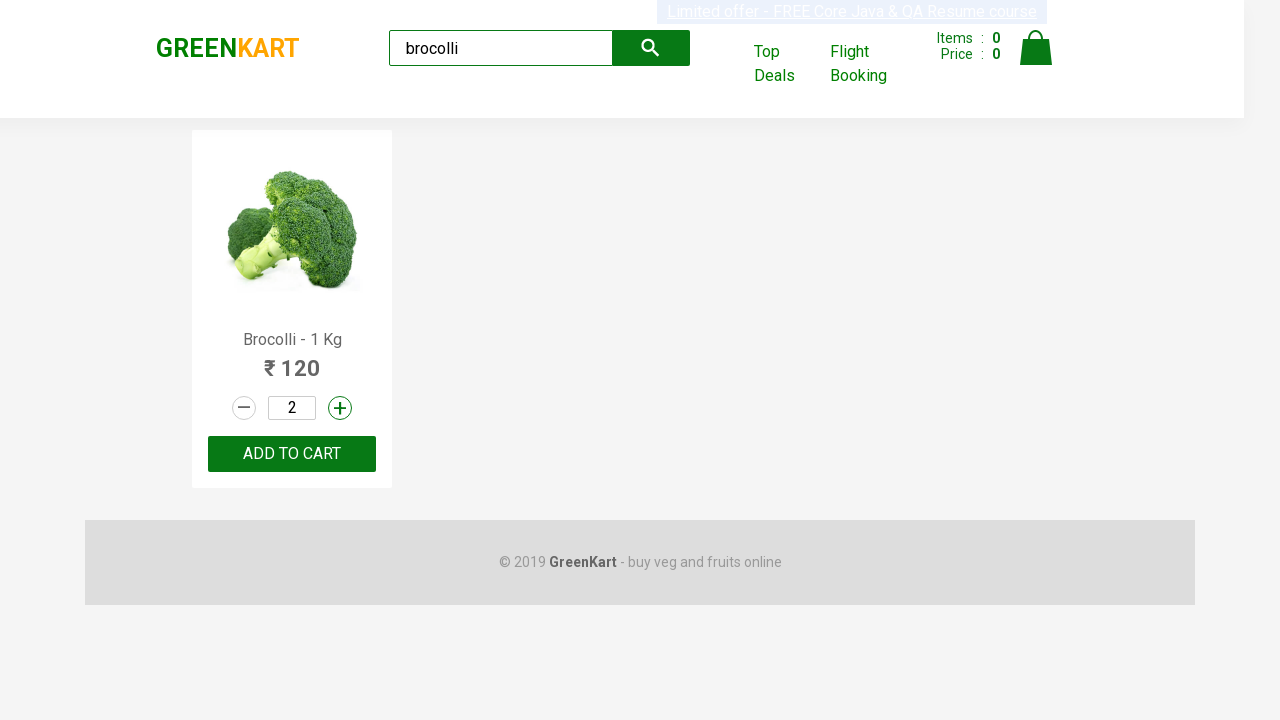

Clicked increment button (second time) - quantity now 3 at (340, 408) on .increment
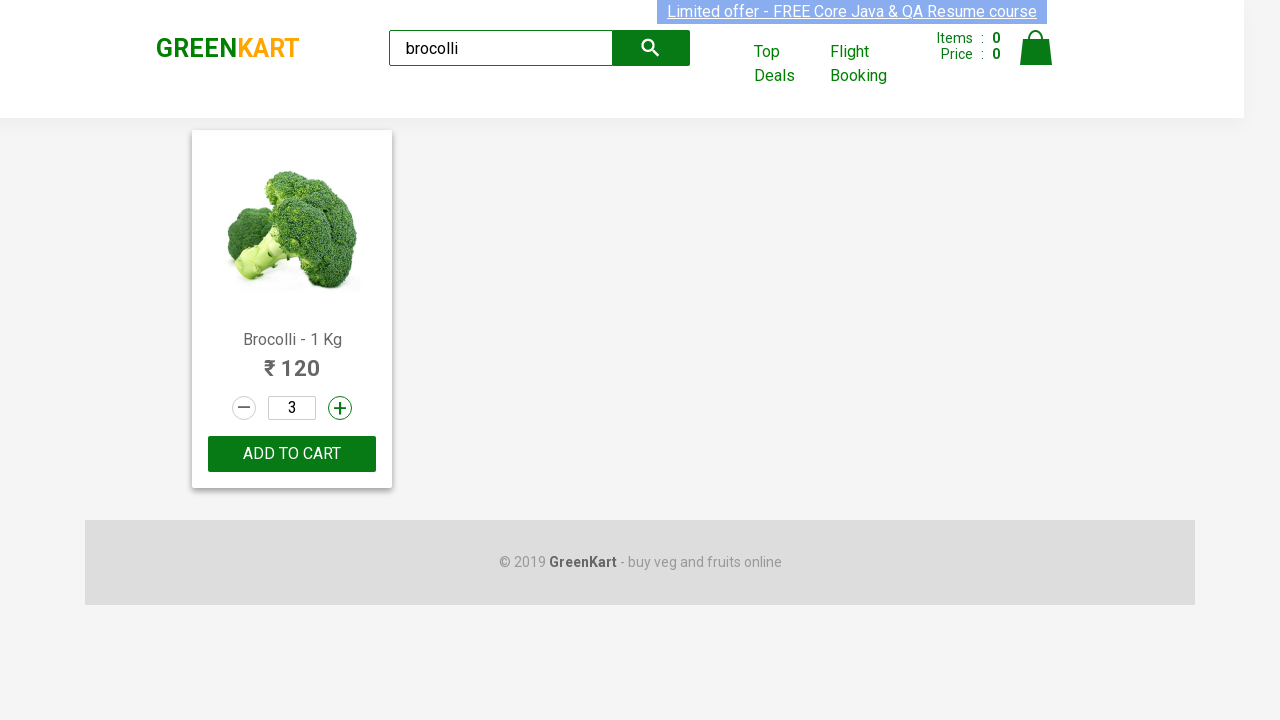

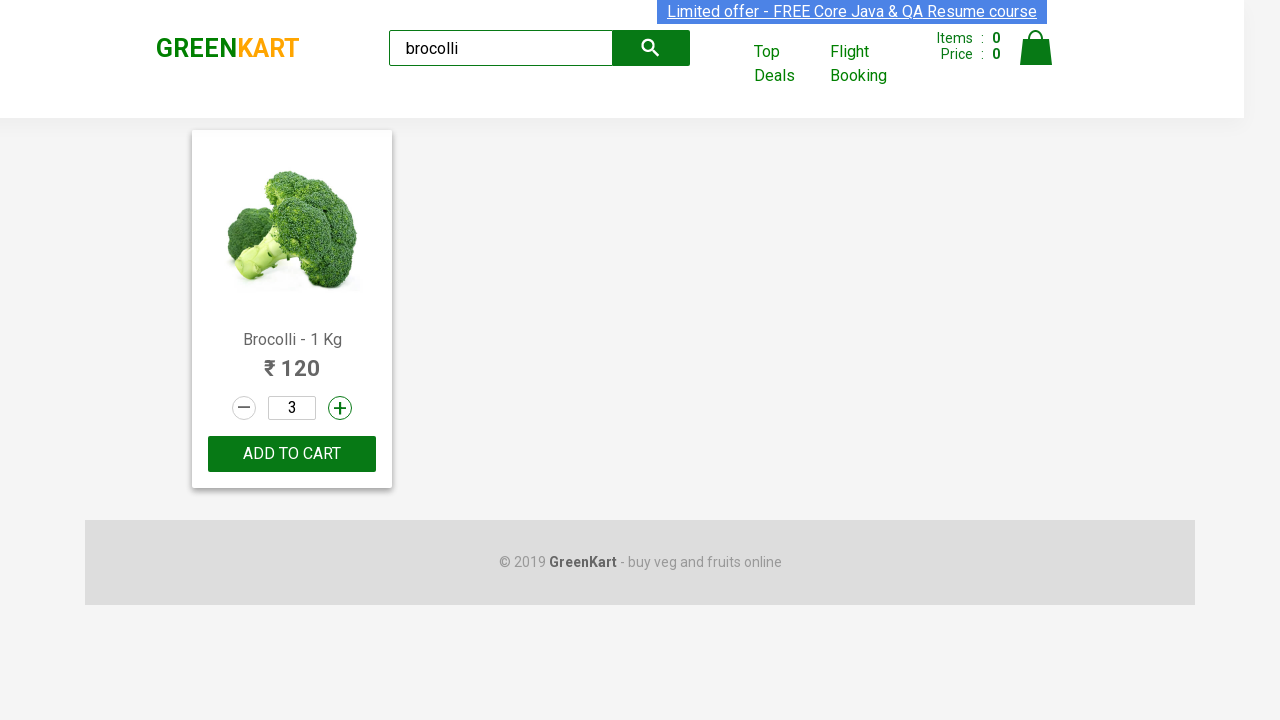